Navigates to Python 3 documentation homepage, finds navigation links with class "biglink", and clicks on one of them to navigate to a documentation section.

Starting URL: https://docs.python.org/3/

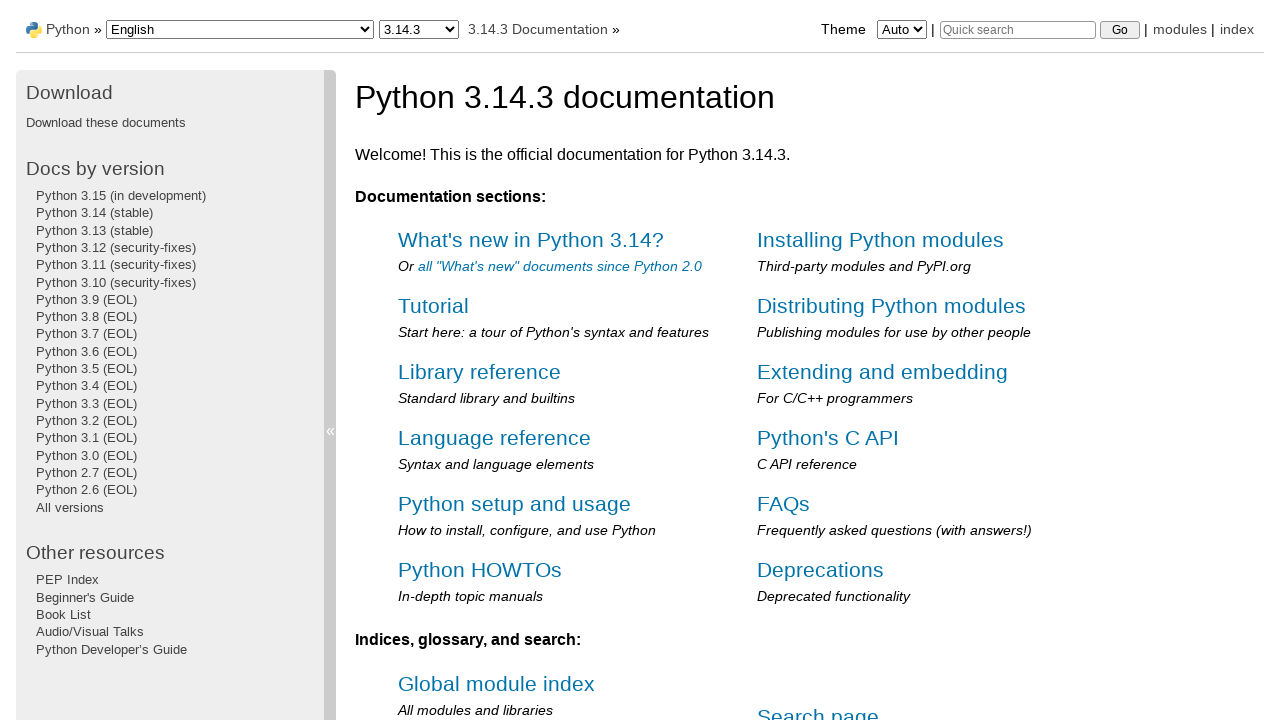

Waited for biglink elements to load on Python 3 documentation homepage
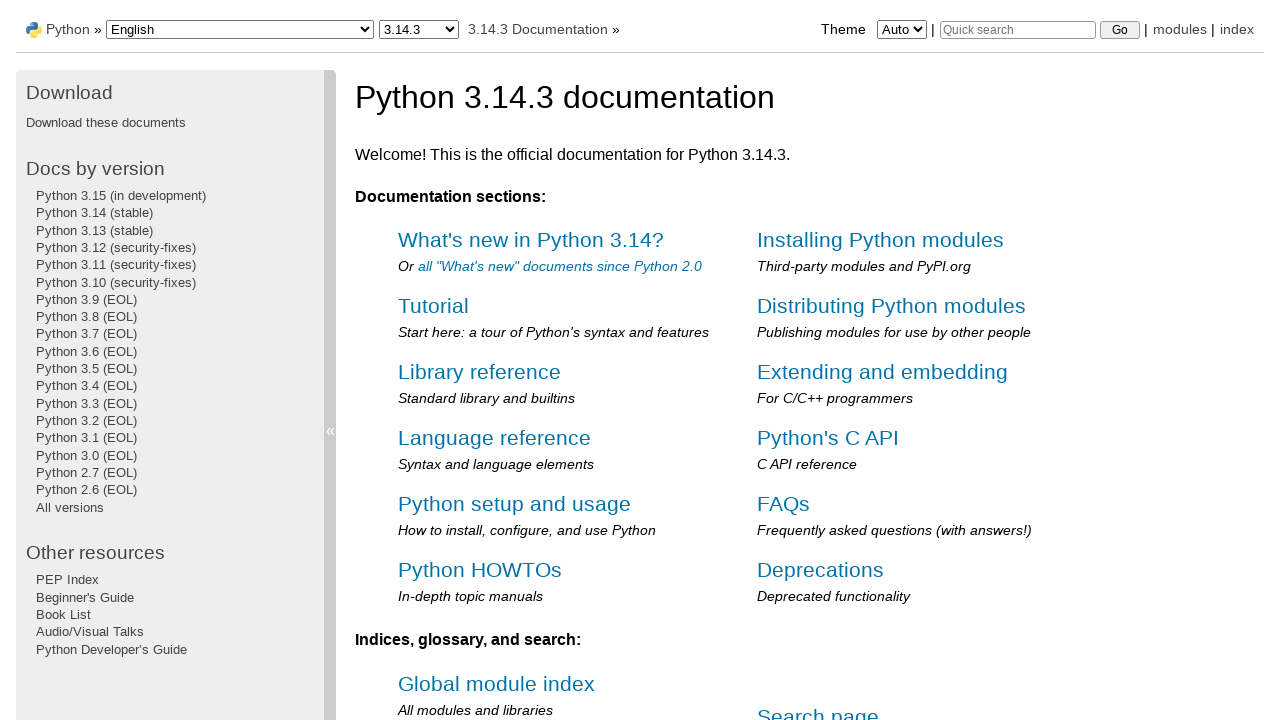

Located all navigation links with class 'biglink'
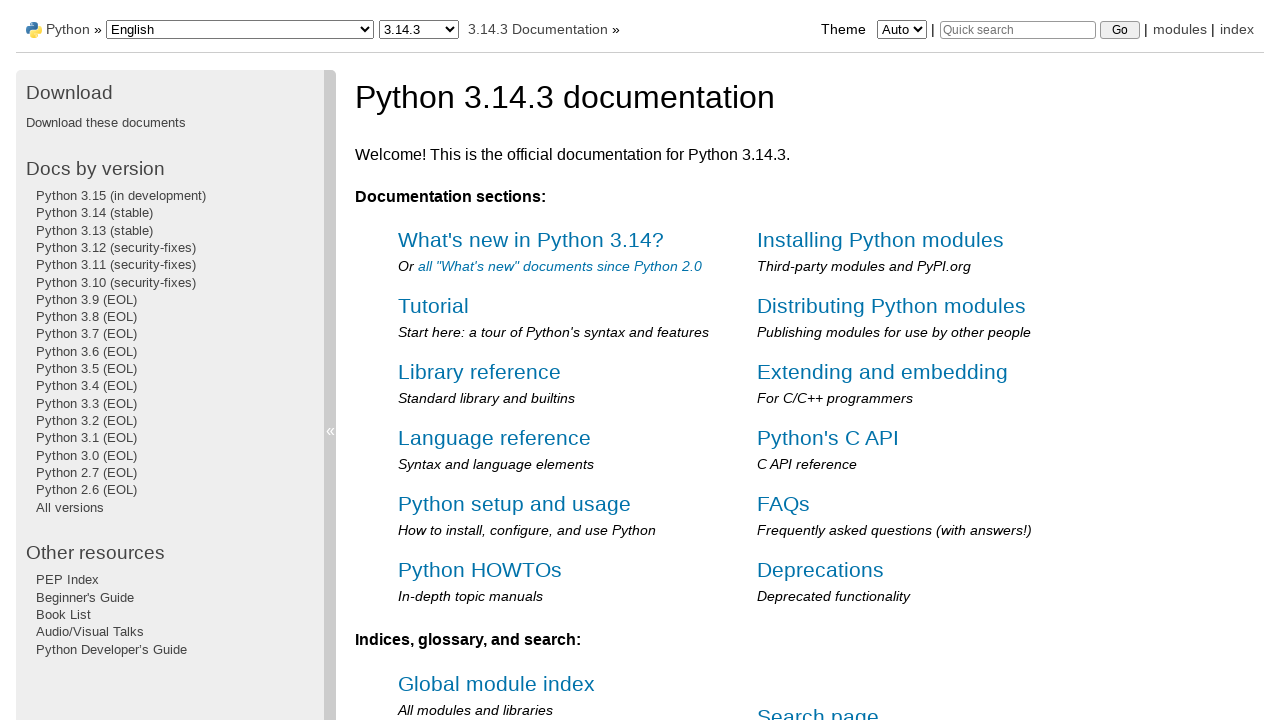

Clicked on the first biglink to navigate to a documentation section at (531, 240) on a.biglink >> nth=0
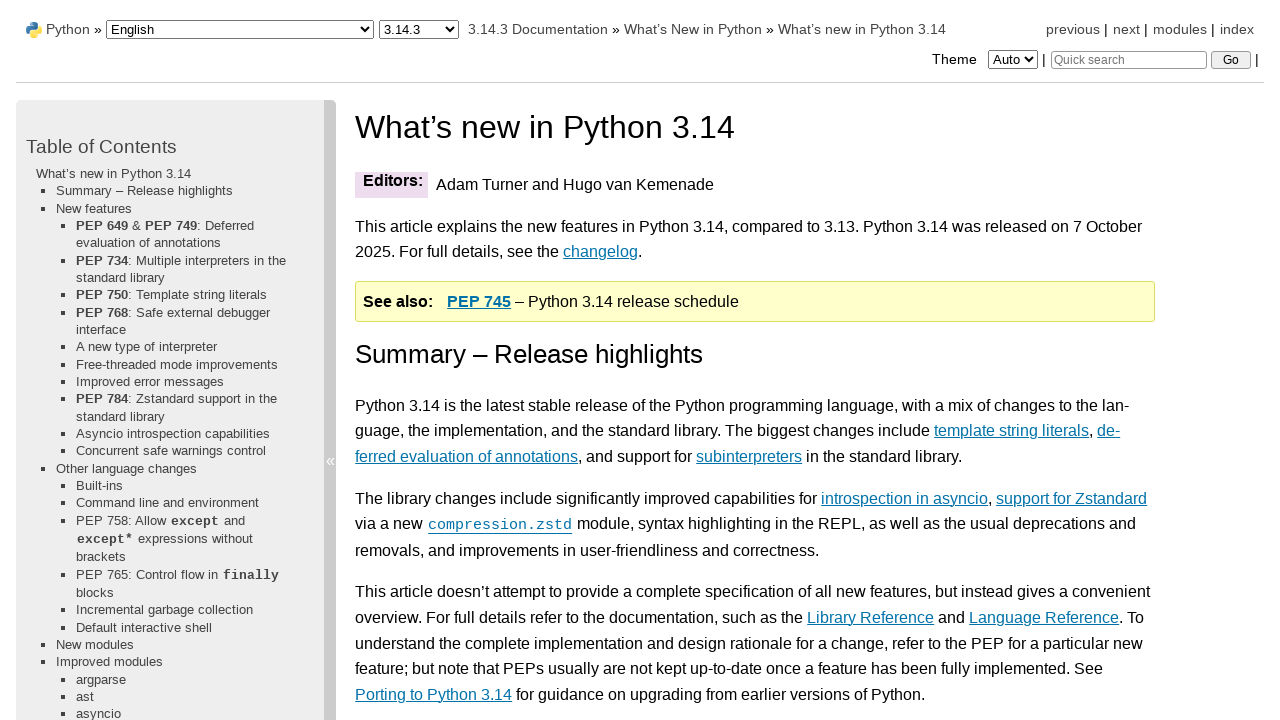

Documentation section page loaded successfully
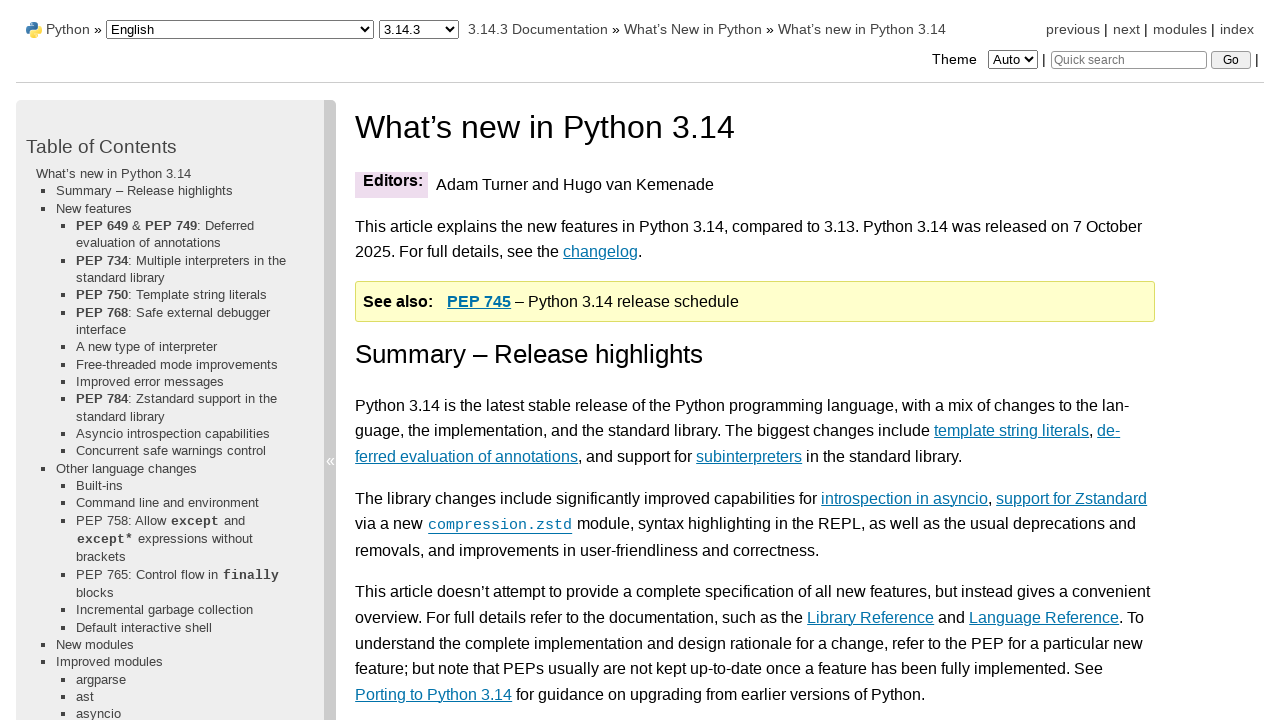

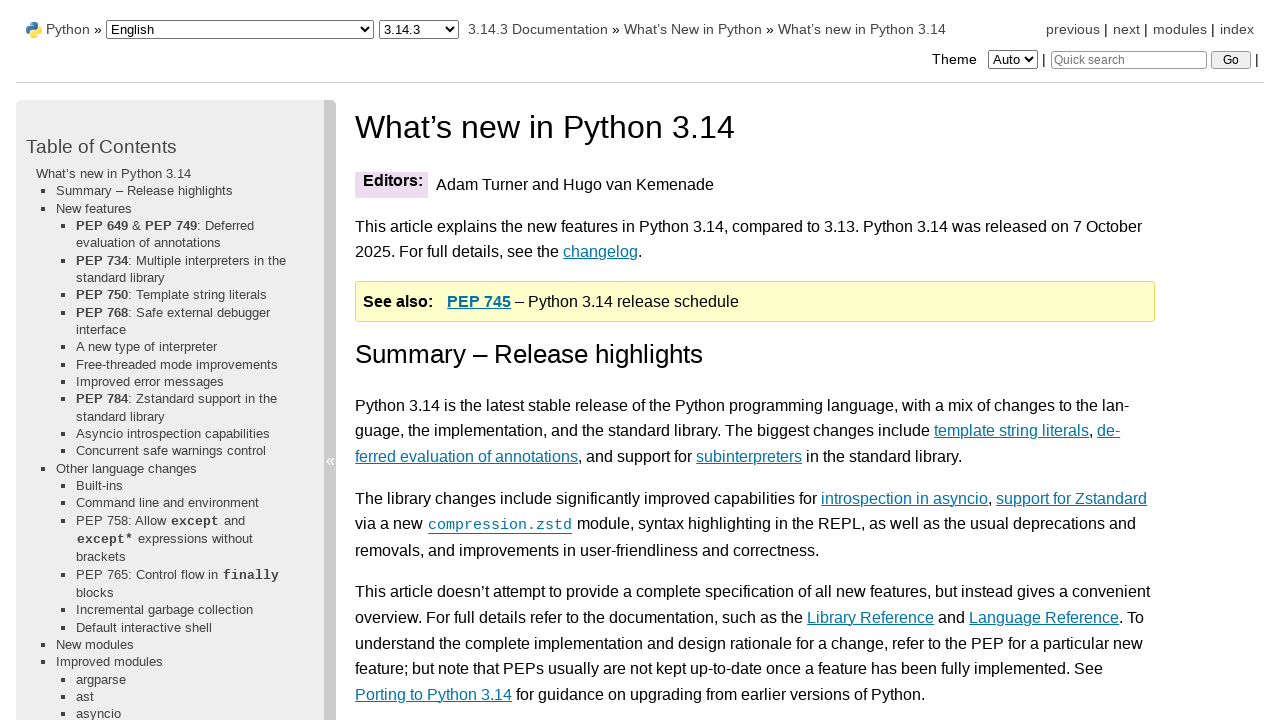